Tests a simple input form by entering text into a text field, submitting with Enter key, and verifying the result text matches the input

Starting URL: https://www.qa-practice.com/elements/input/simple

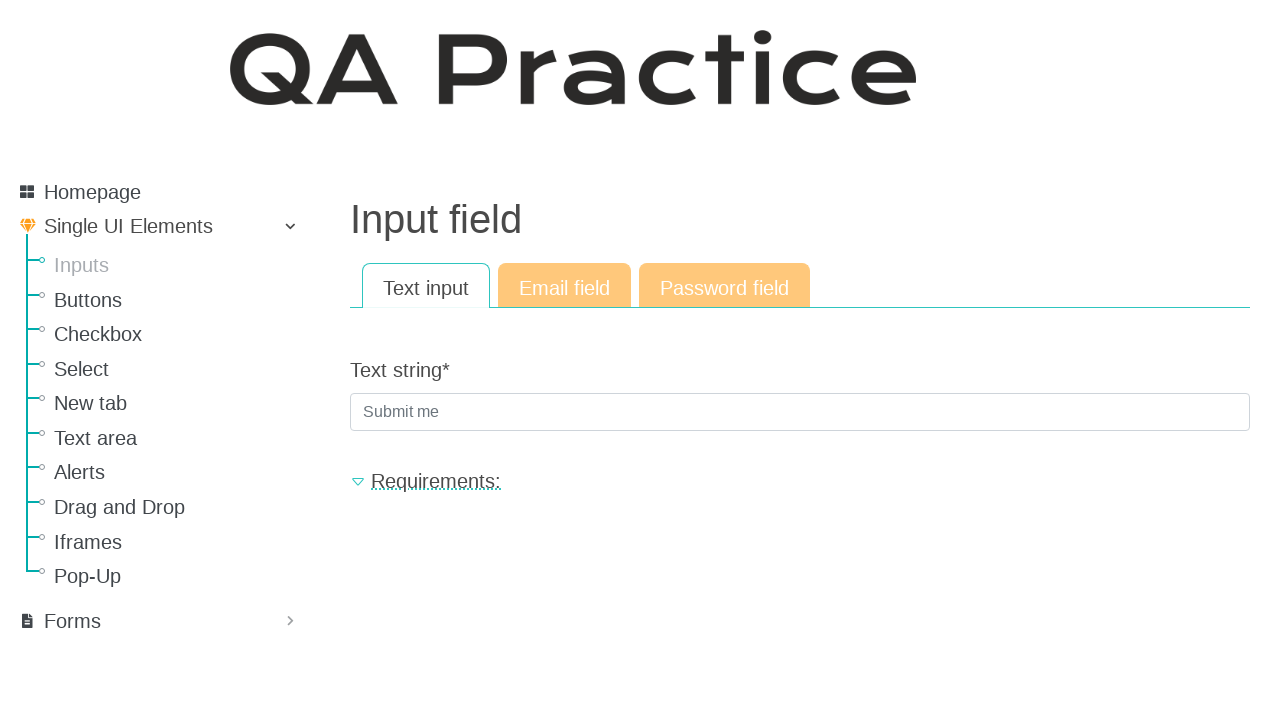

Filled text input field with 'ctoto' on #id_text_string
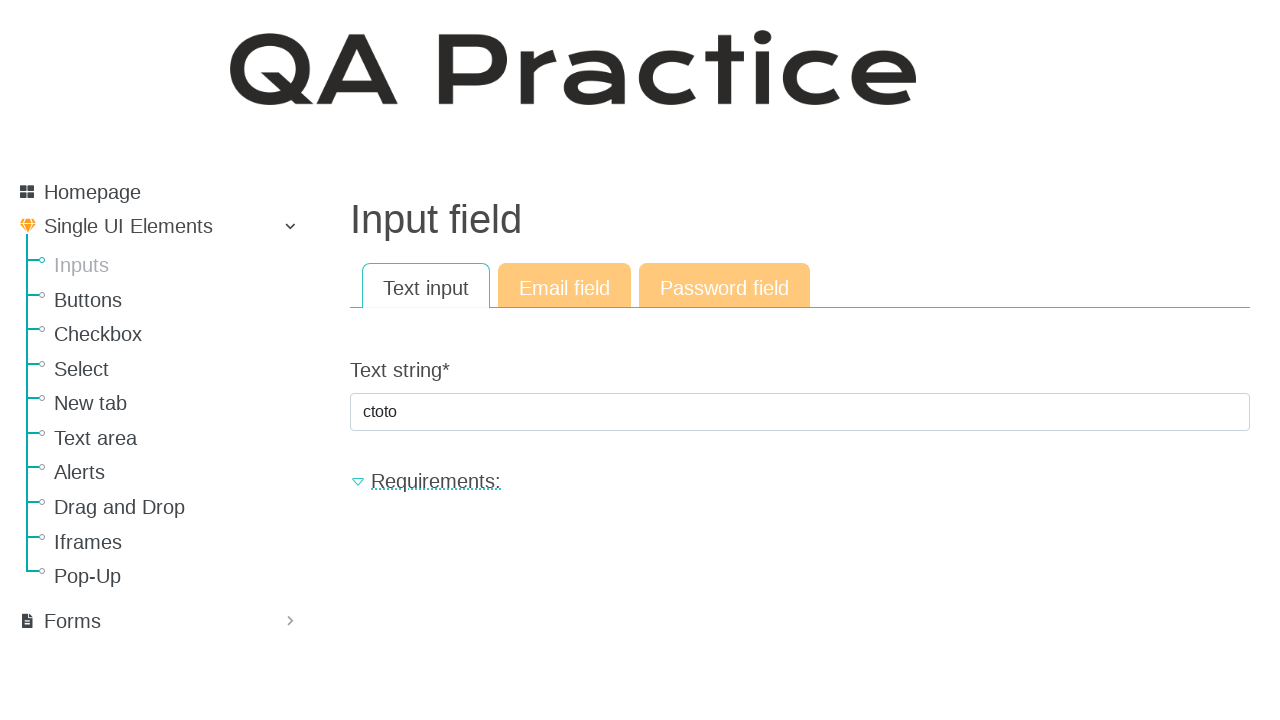

Pressed Enter key to submit the form on #id_text_string
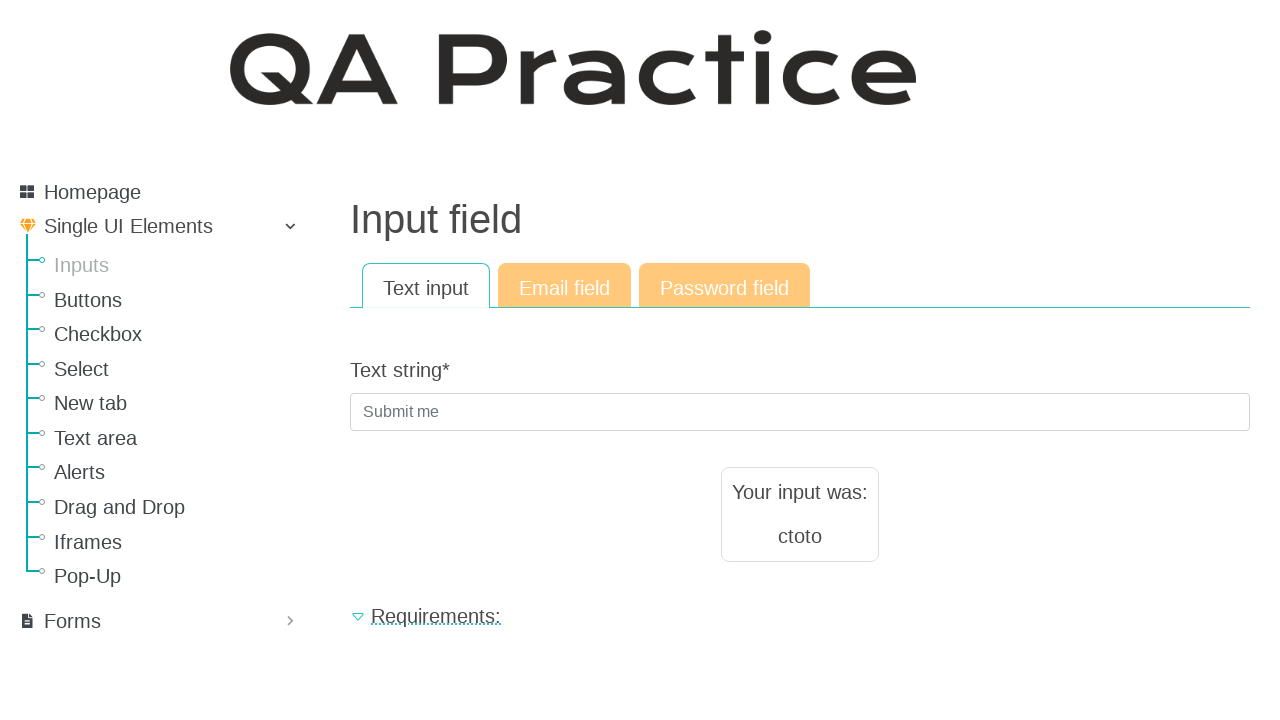

Result text element loaded and is visible
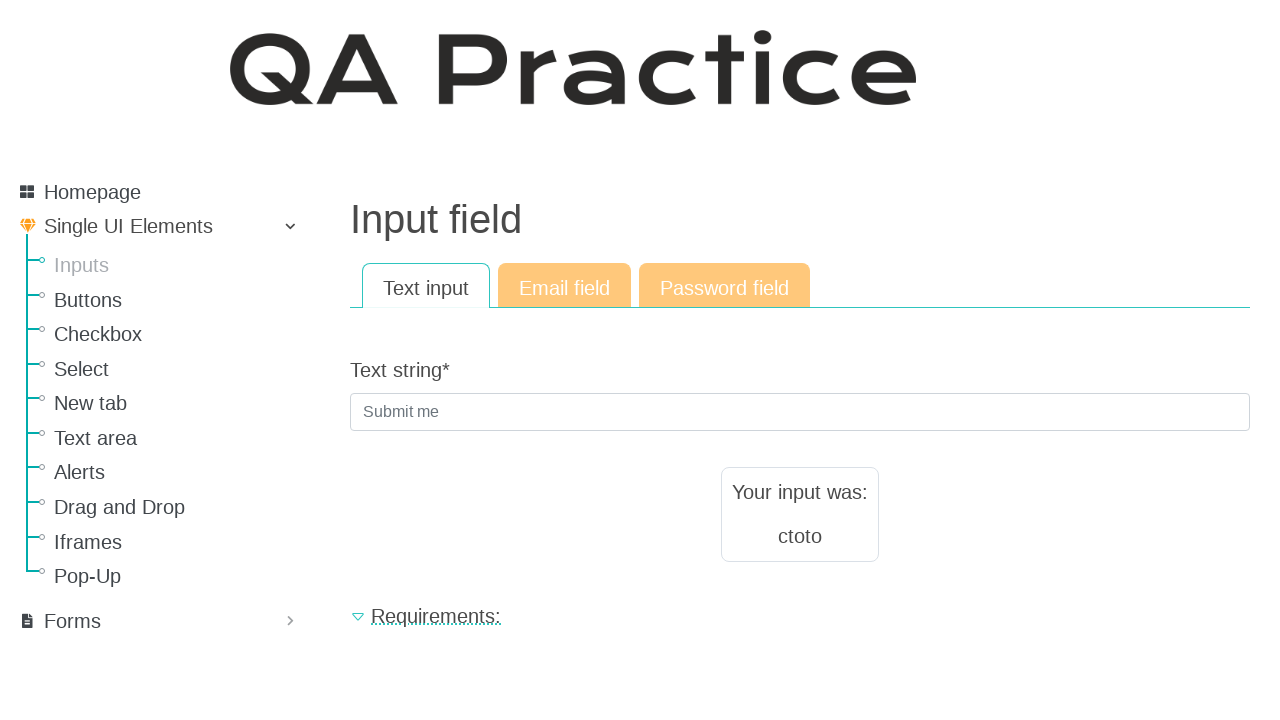

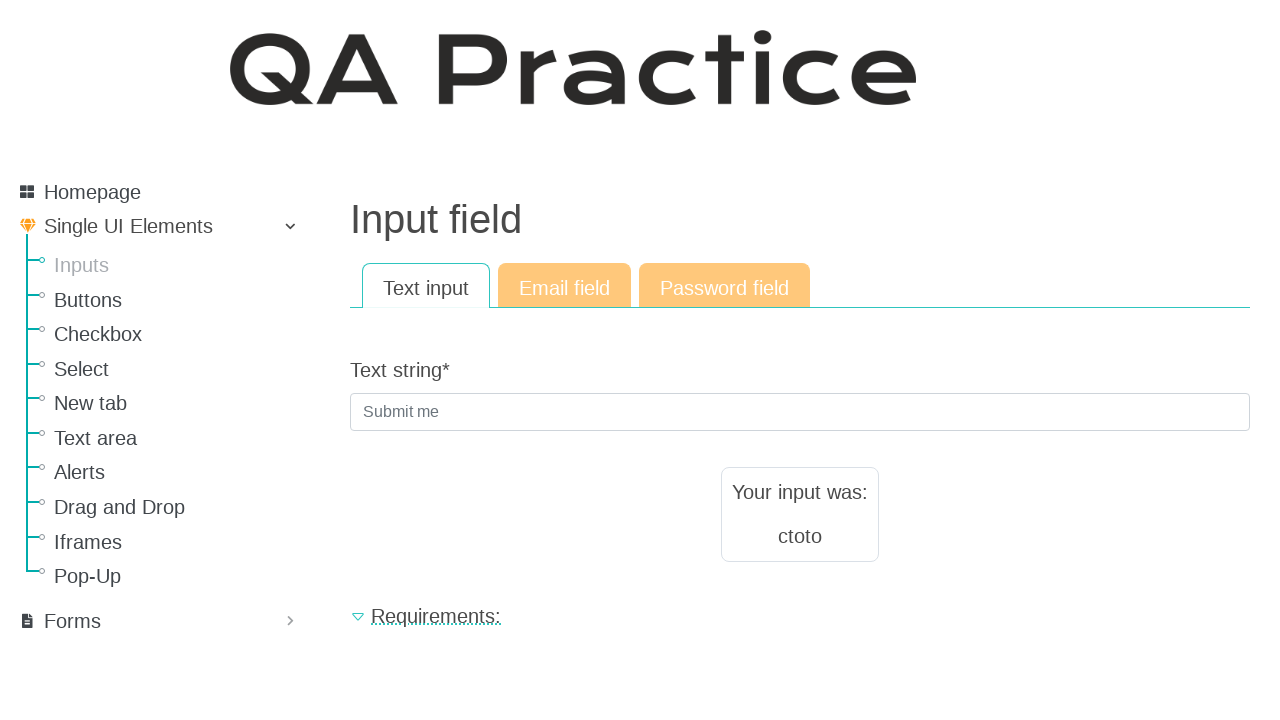